Tests registration with an already existing email address to verify the system properly displays an error message when attempting to register with a duplicate email.

Starting URL: https://ecommerce-playground.lambdatest.io/index.php?route=account/register

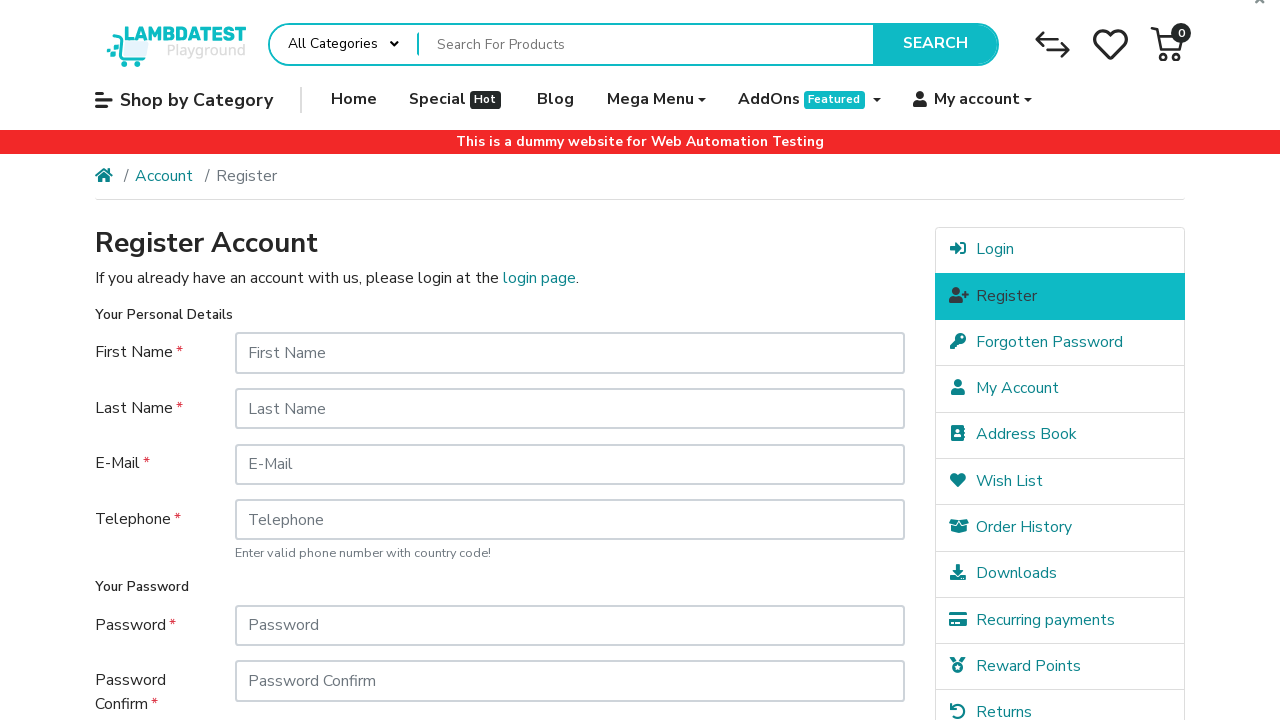

Filled first name field with 'Jennifer' on #input-firstname
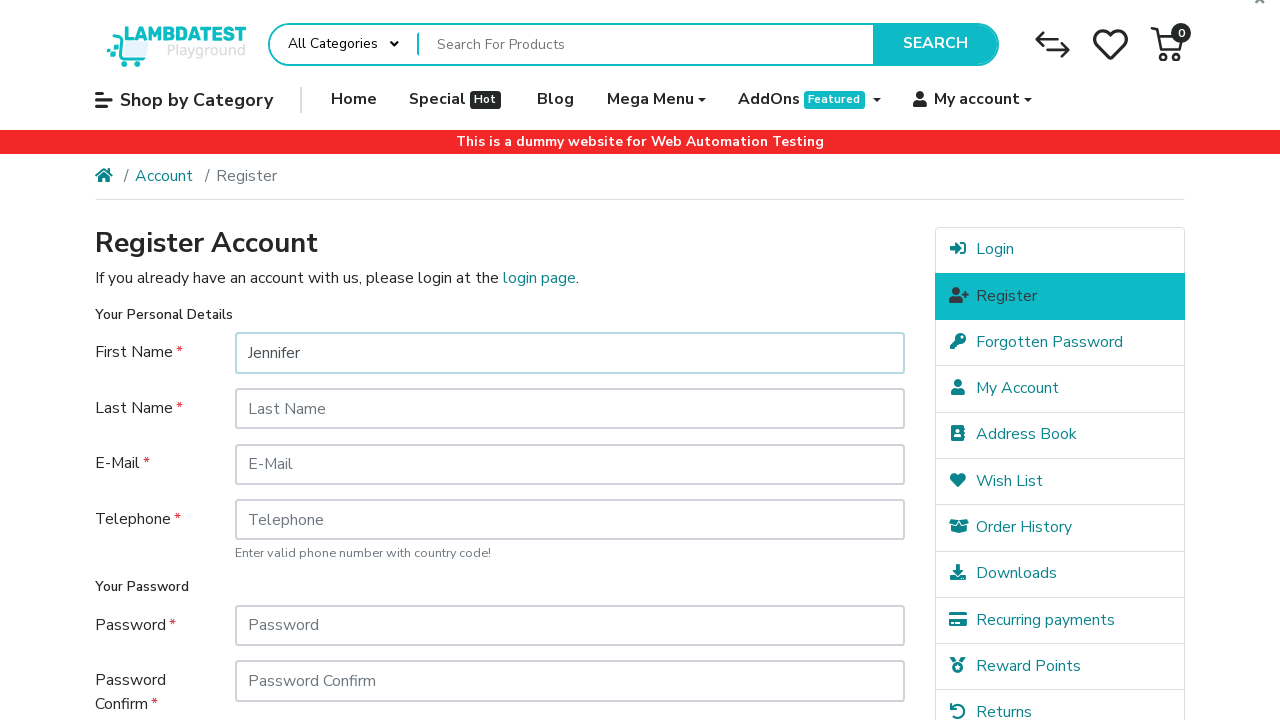

Filled last name field with 'Wilson' on #input-lastname
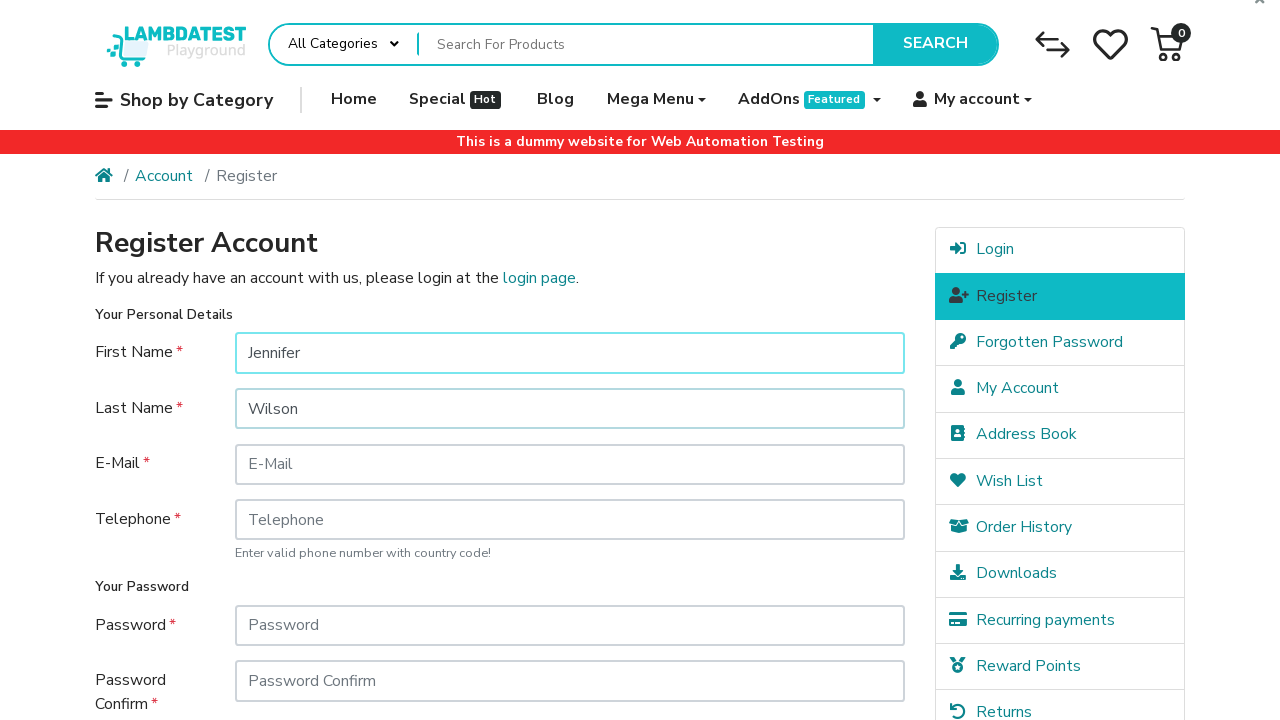

Filled email field with existing email 'existing.user@example.com' on #input-email
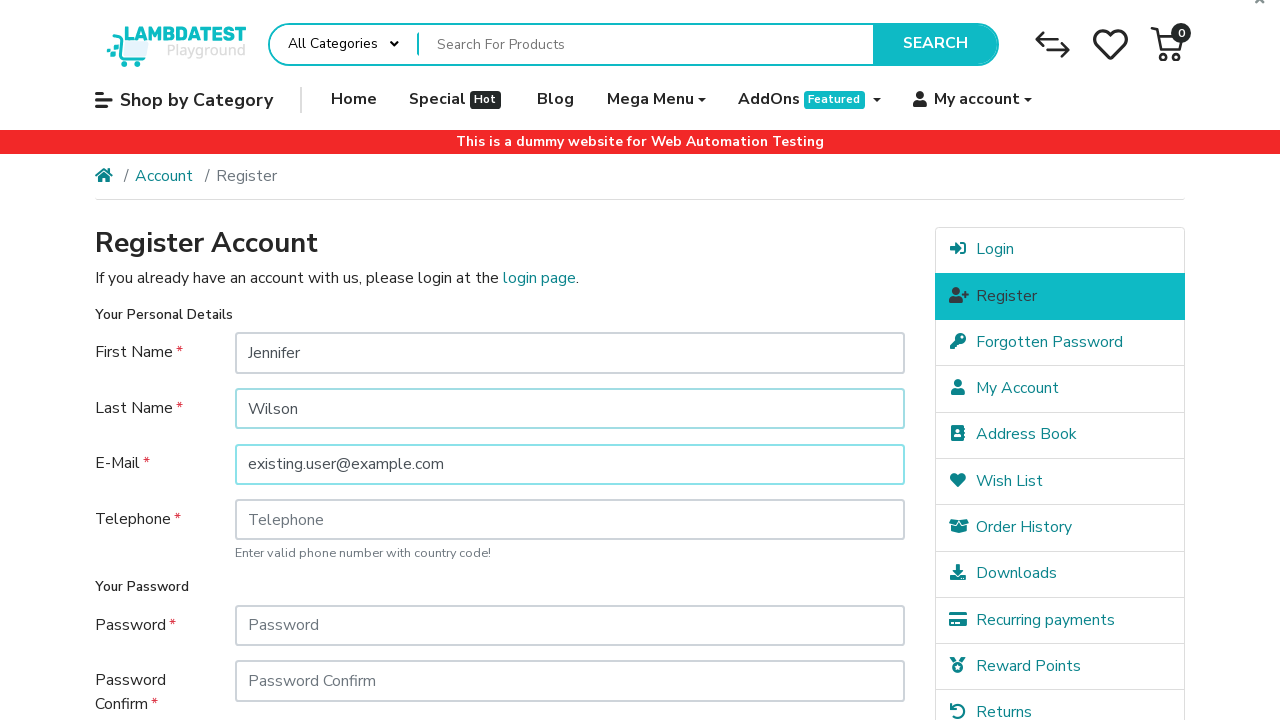

Filled telephone field with '8736275729' on #input-telephone
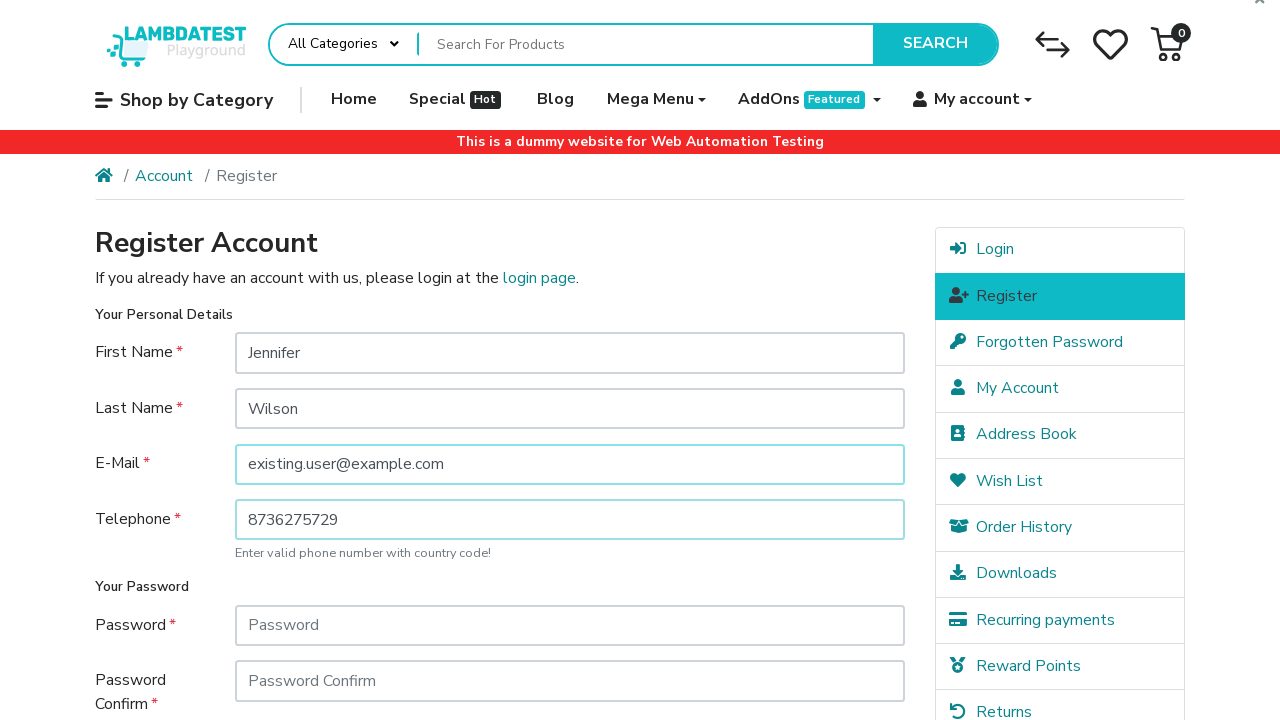

Filled password field with 'TestPassword456' on #input-password
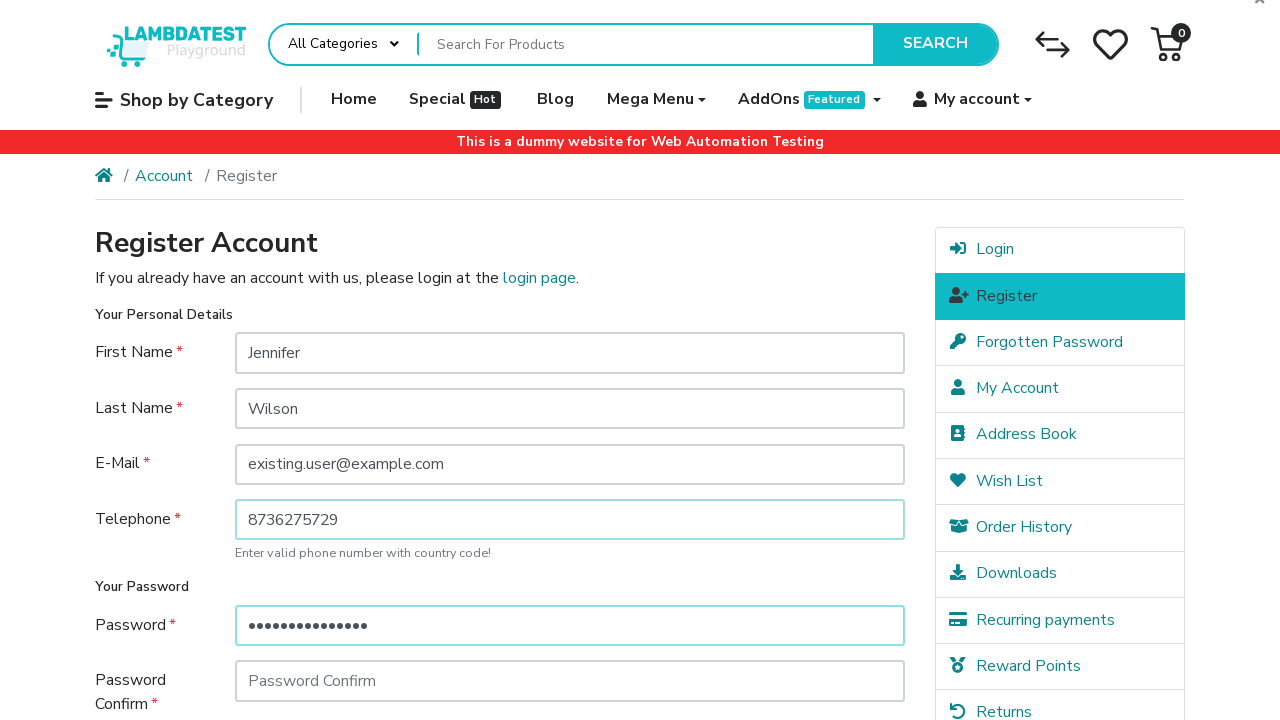

Filled confirm password field with 'TestPassword456' on #input-confirm
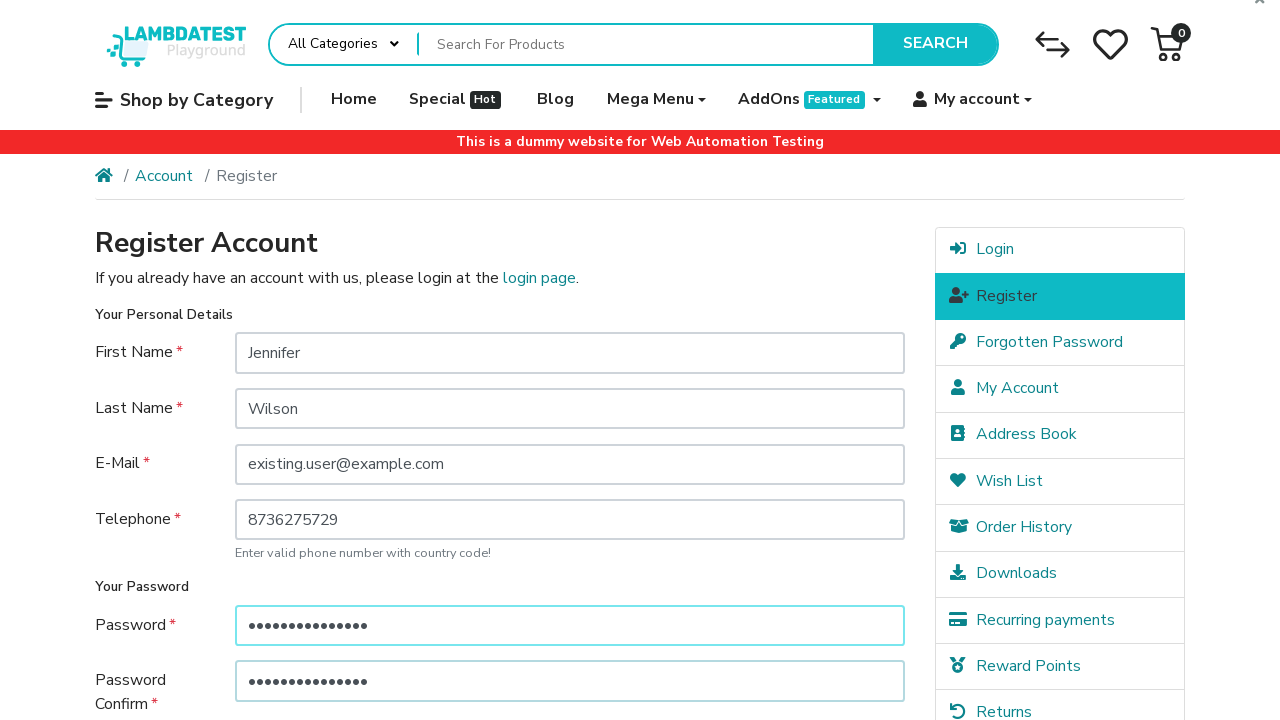

Clicked 'Yes' radio button for newsletter subscription at (274, 514) on xpath=//label[contains(text(),'Yes')]
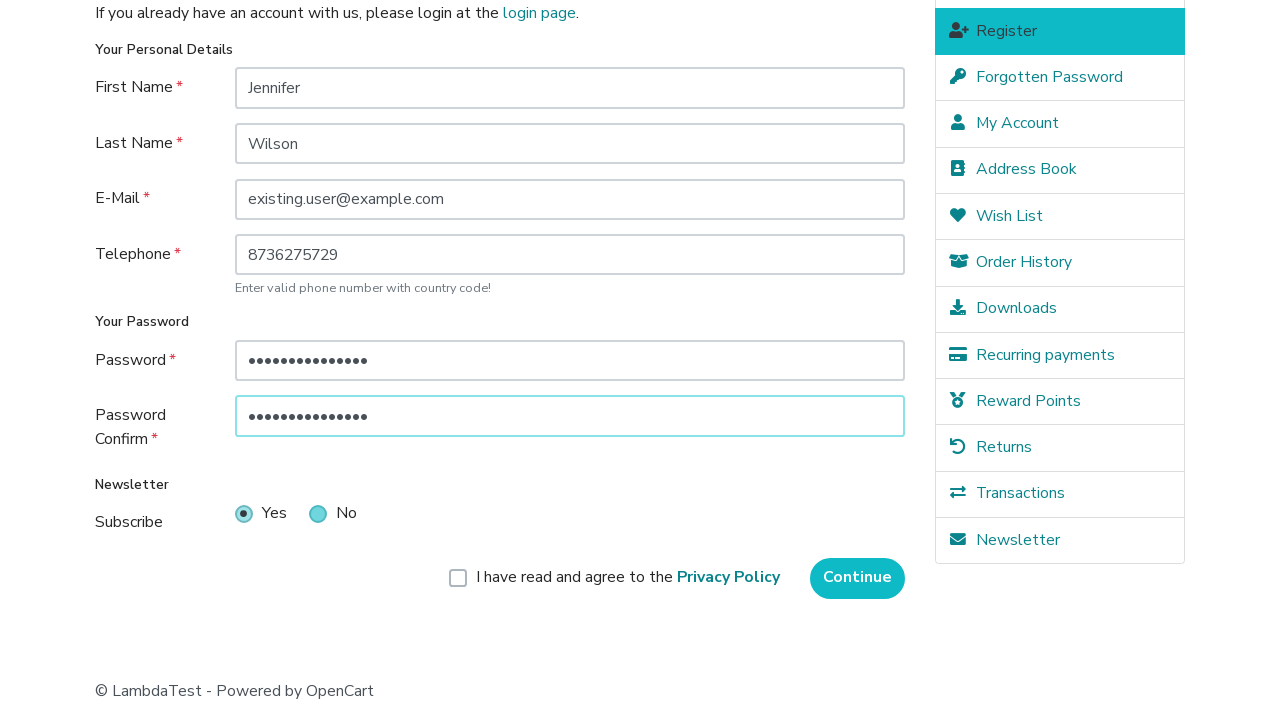

Clicked privacy policy agreement checkbox at (628, 578) on xpath=//body/div[1]/div[5]/div[1]/div[1]/div[1]/form[1]/div[1]/div[1]/div[1]/lab
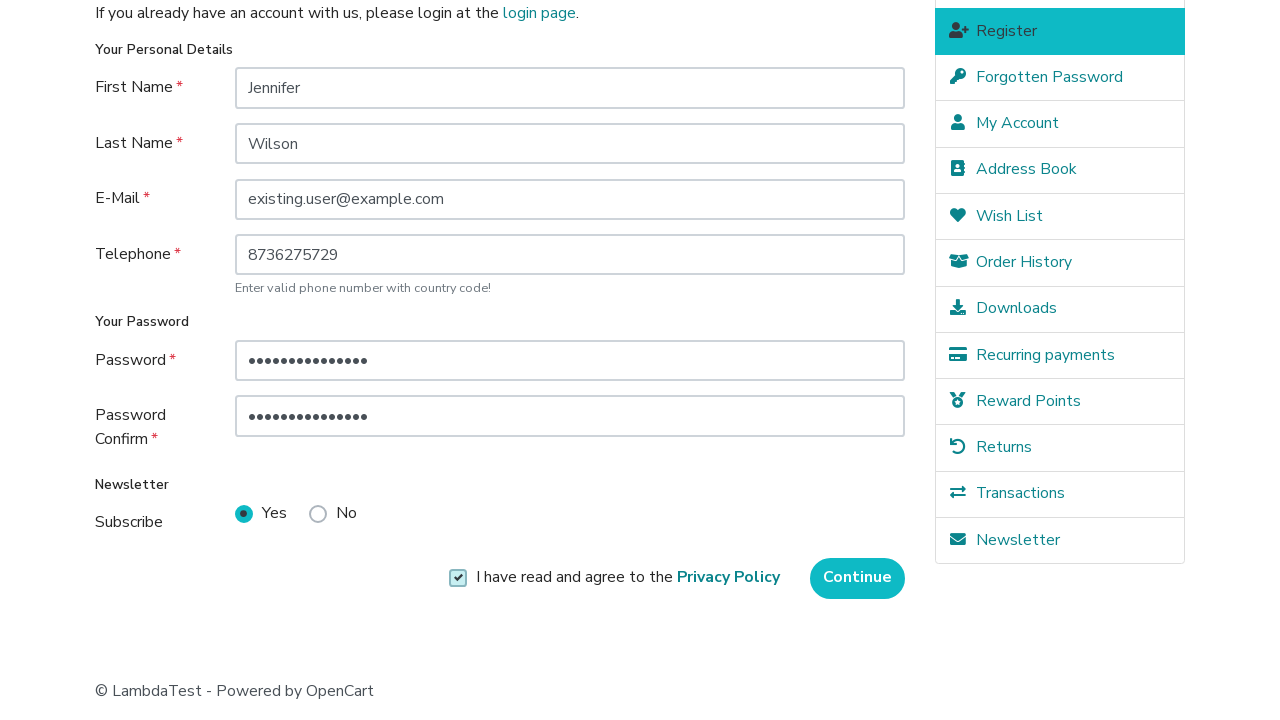

Clicked continue button to submit registration form at (858, 578) on xpath=//body/div[1]/div[5]/div[1]/div[1]/div[1]/form[1]/div[1]/div[1]/input[1]
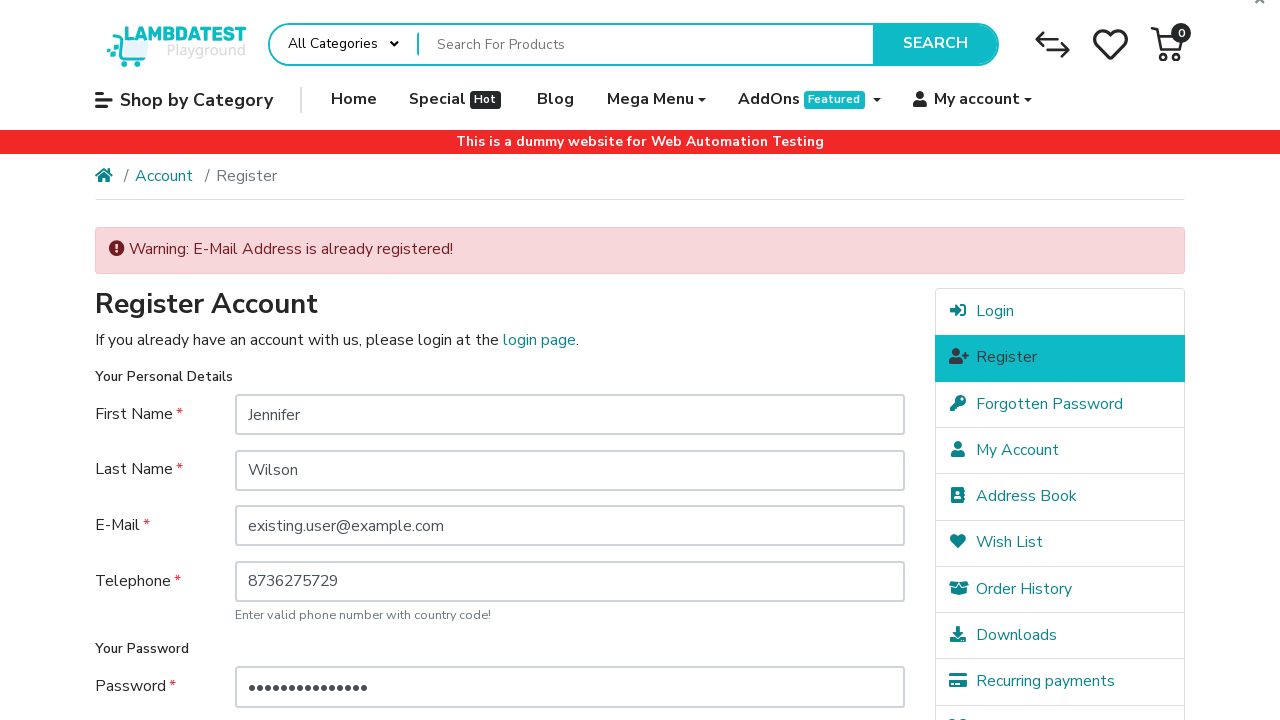

Waited 3 seconds for page to process registration and display error message
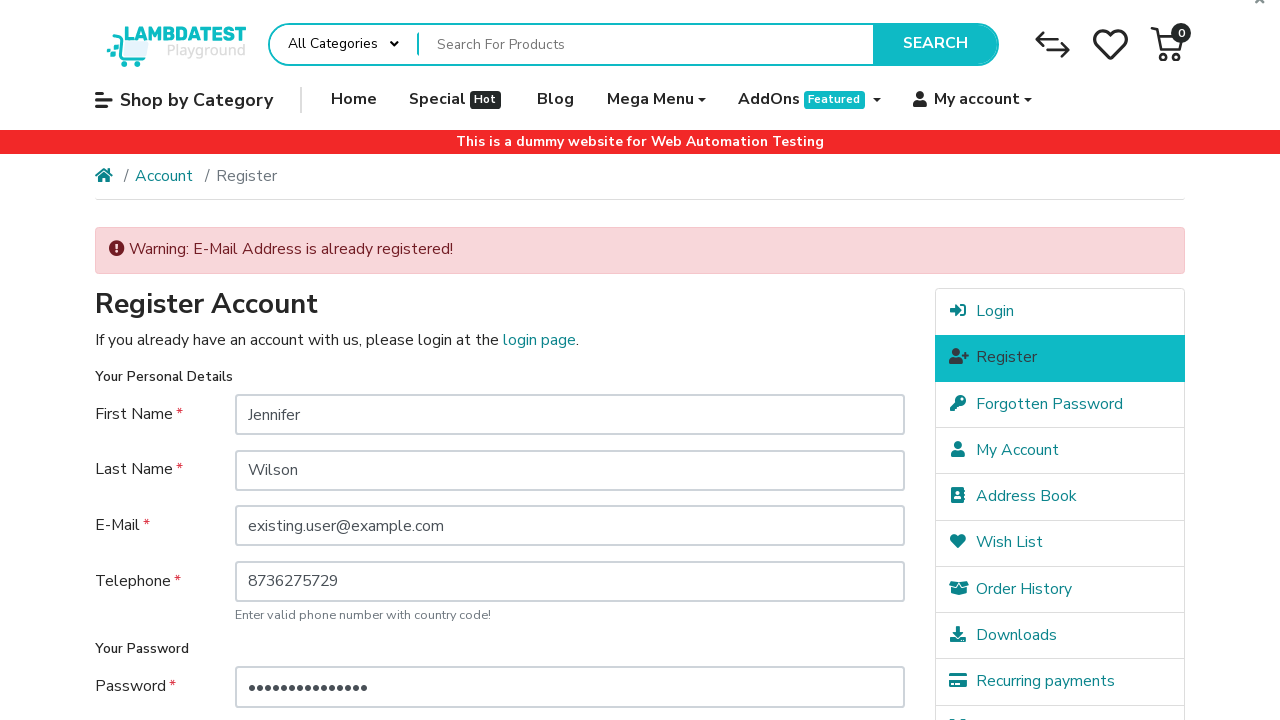

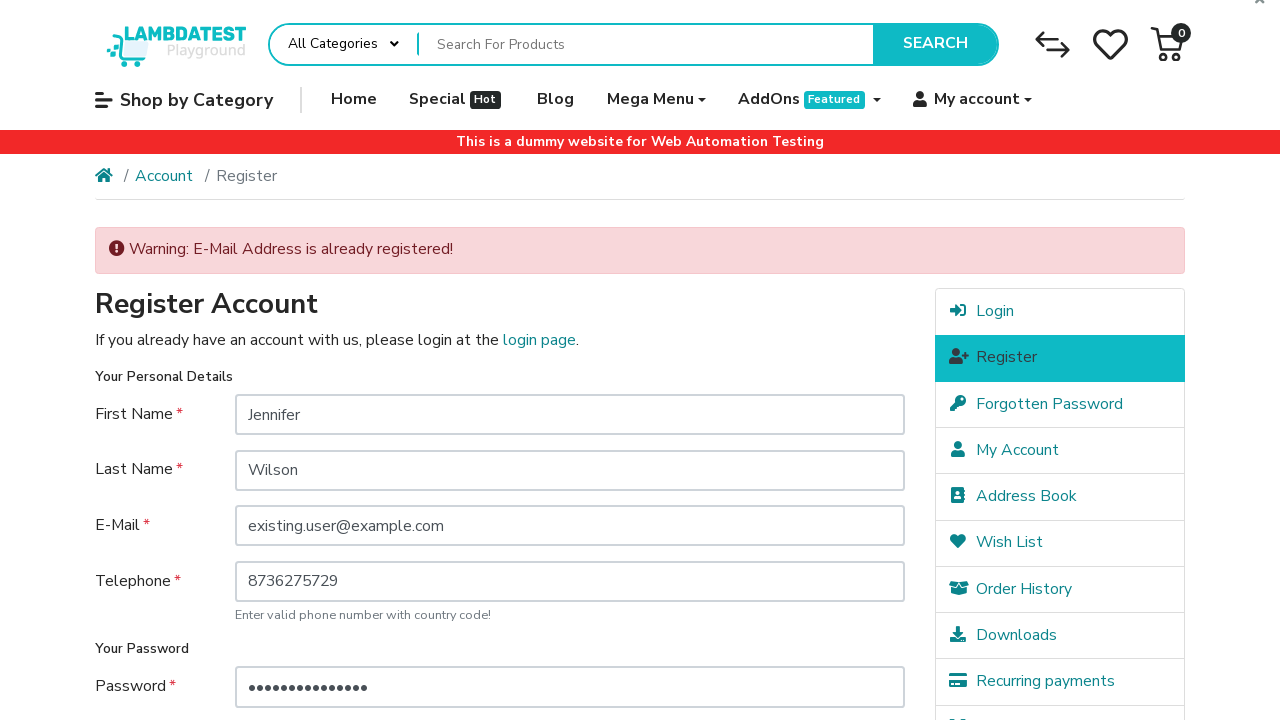